Tests the Add/Remove Elements functionality by clicking to add multiple elements and then removing some of them

Starting URL: http://the-internet.herokuapp.com/

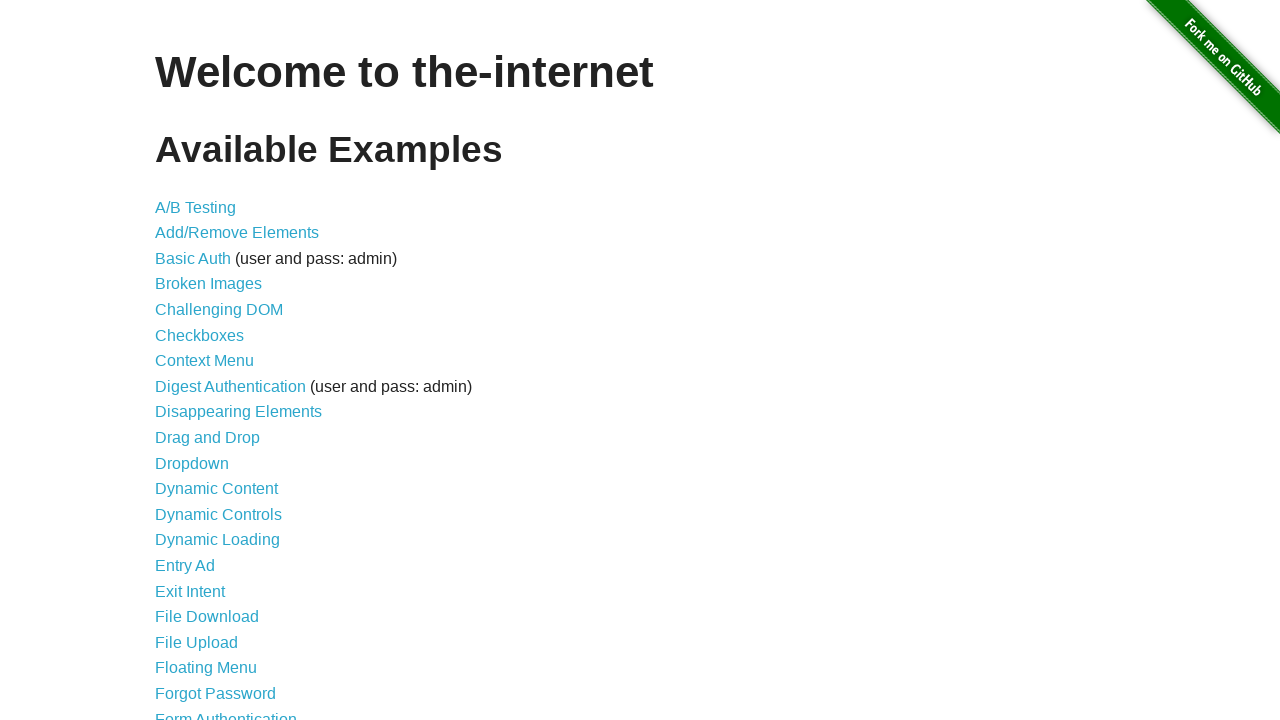

Clicked on Add/Remove Elements link at (237, 233) on xpath=//a[text()="Add/Remove Elements"]
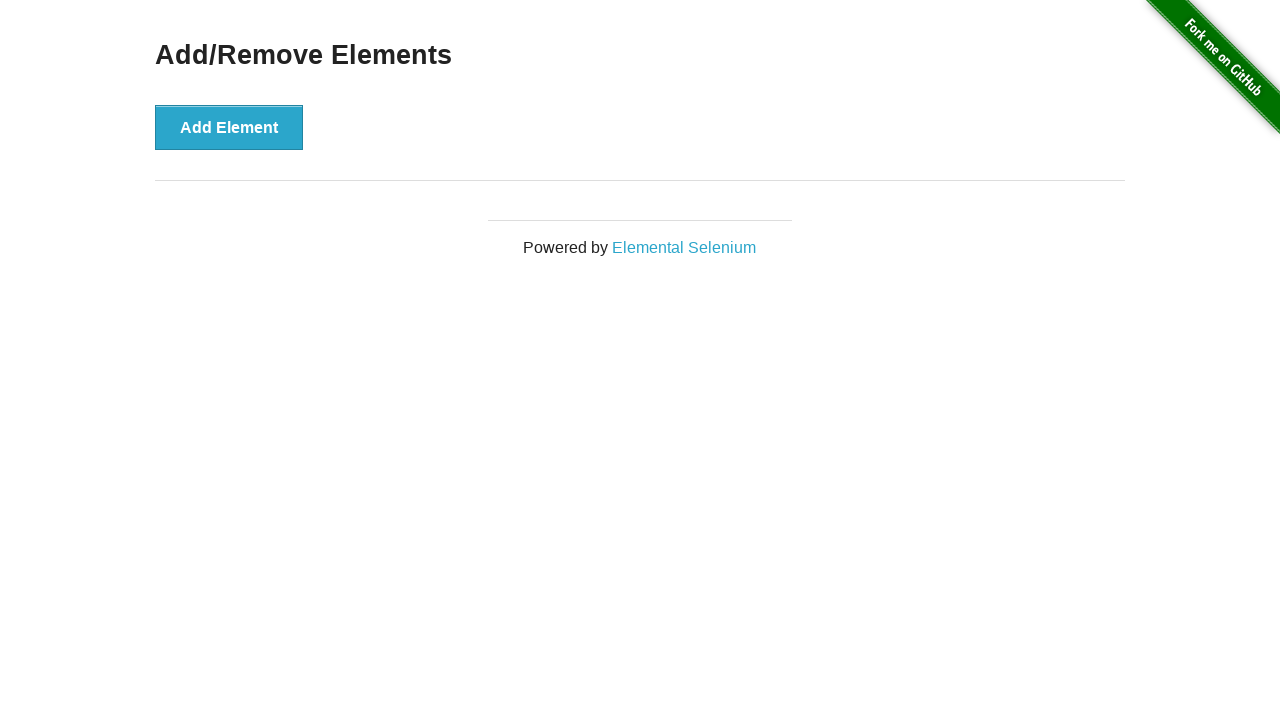

Add Element button loaded on page
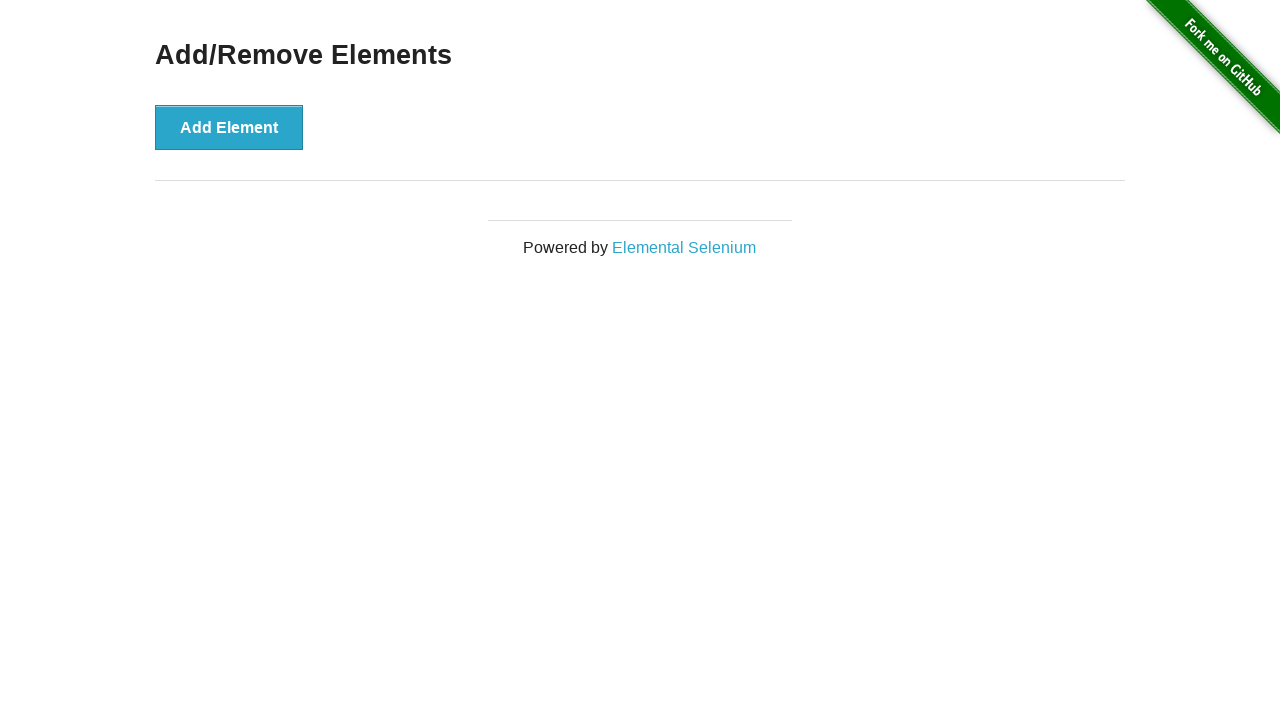

Clicked Add Element button (iteration 1 of 5) at (229, 127) on button[onclick="addElement()"]
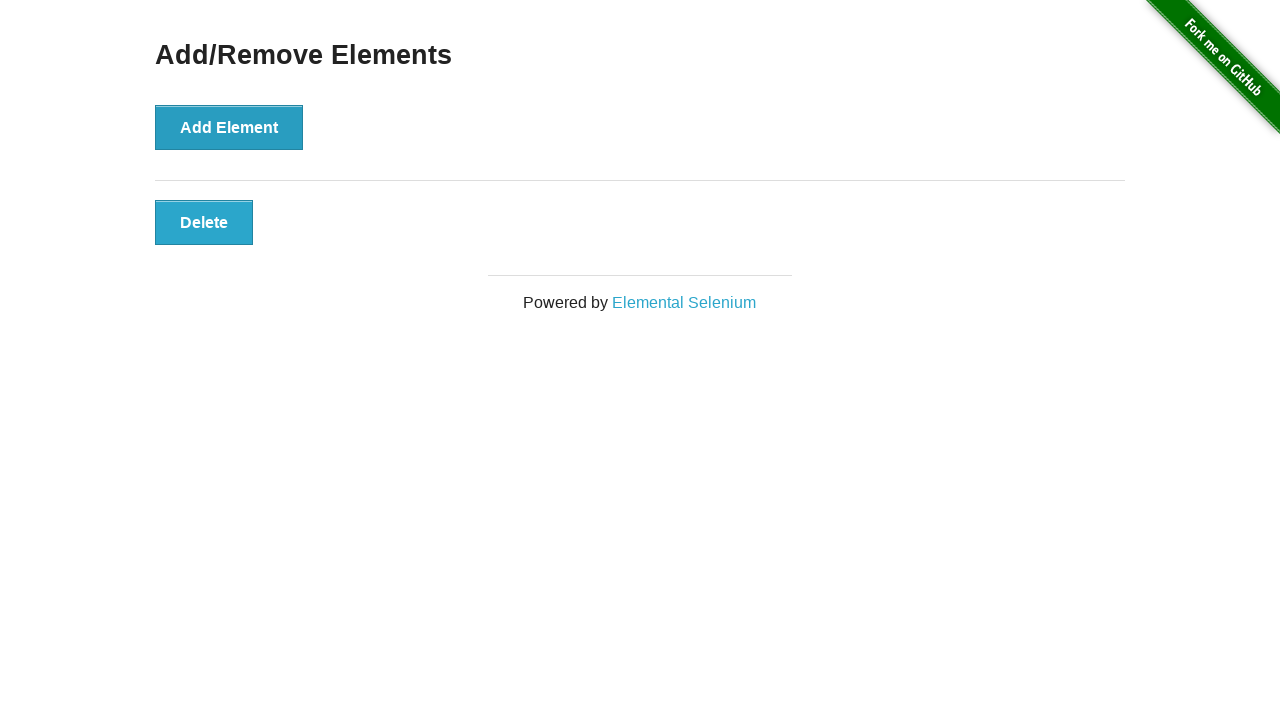

Clicked Add Element button (iteration 2 of 5) at (229, 127) on button[onclick="addElement()"]
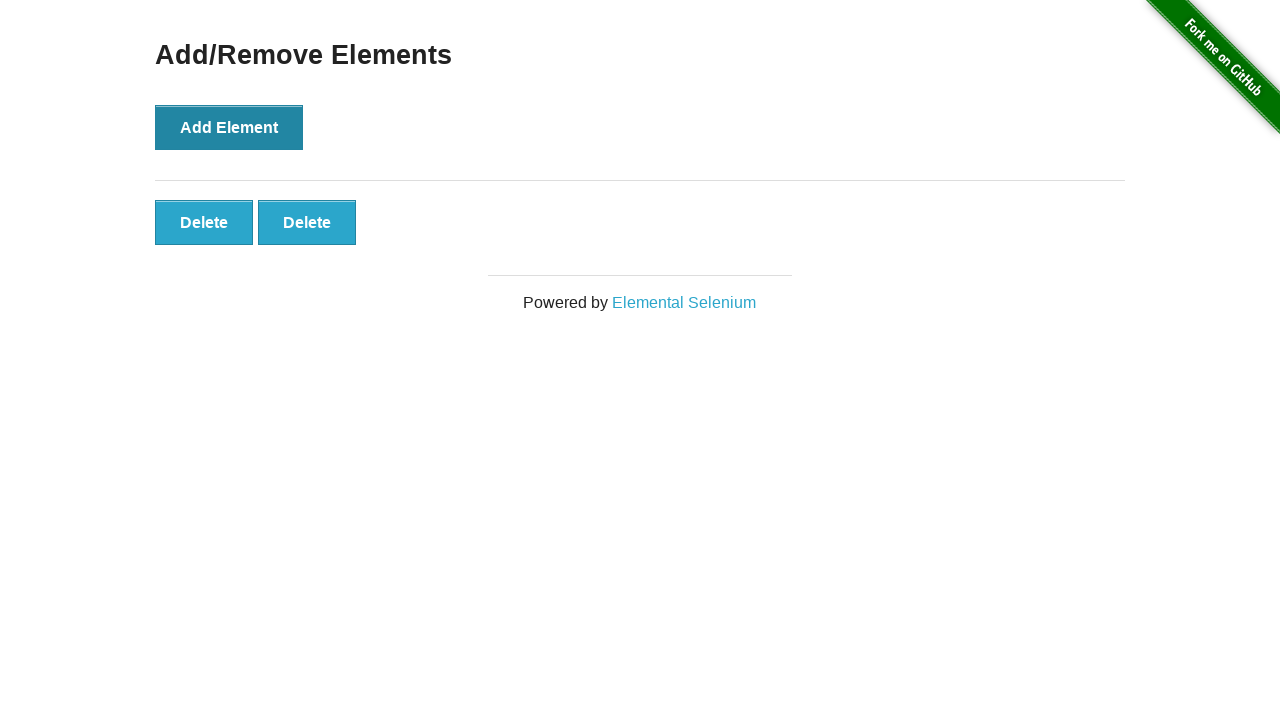

Clicked Add Element button (iteration 3 of 5) at (229, 127) on button[onclick="addElement()"]
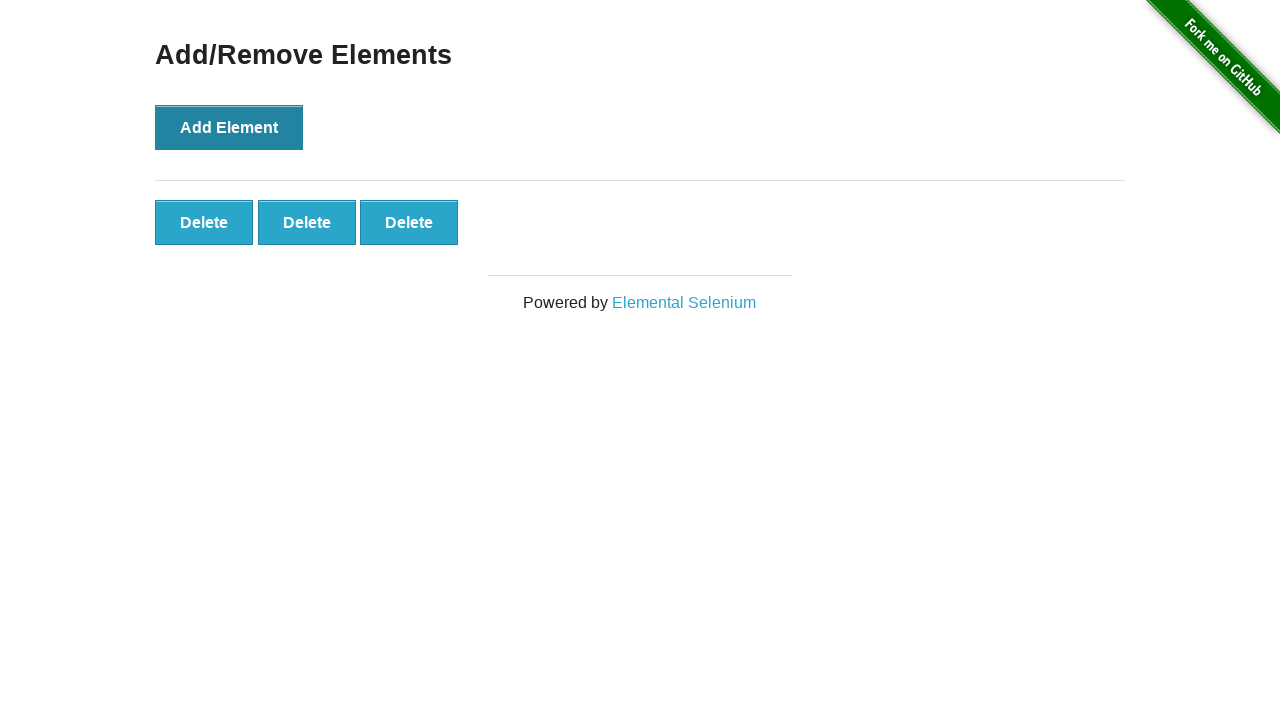

Clicked Add Element button (iteration 4 of 5) at (229, 127) on button[onclick="addElement()"]
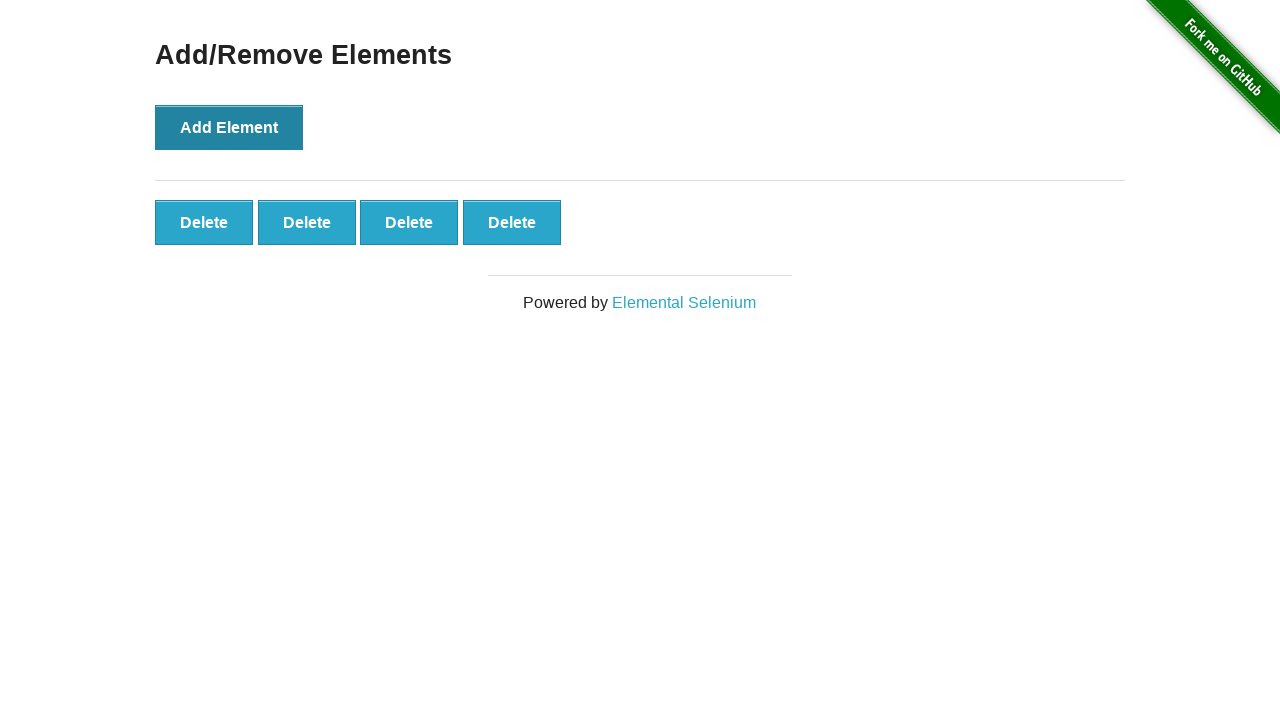

Clicked Add Element button (iteration 5 of 5) at (229, 127) on button[onclick="addElement()"]
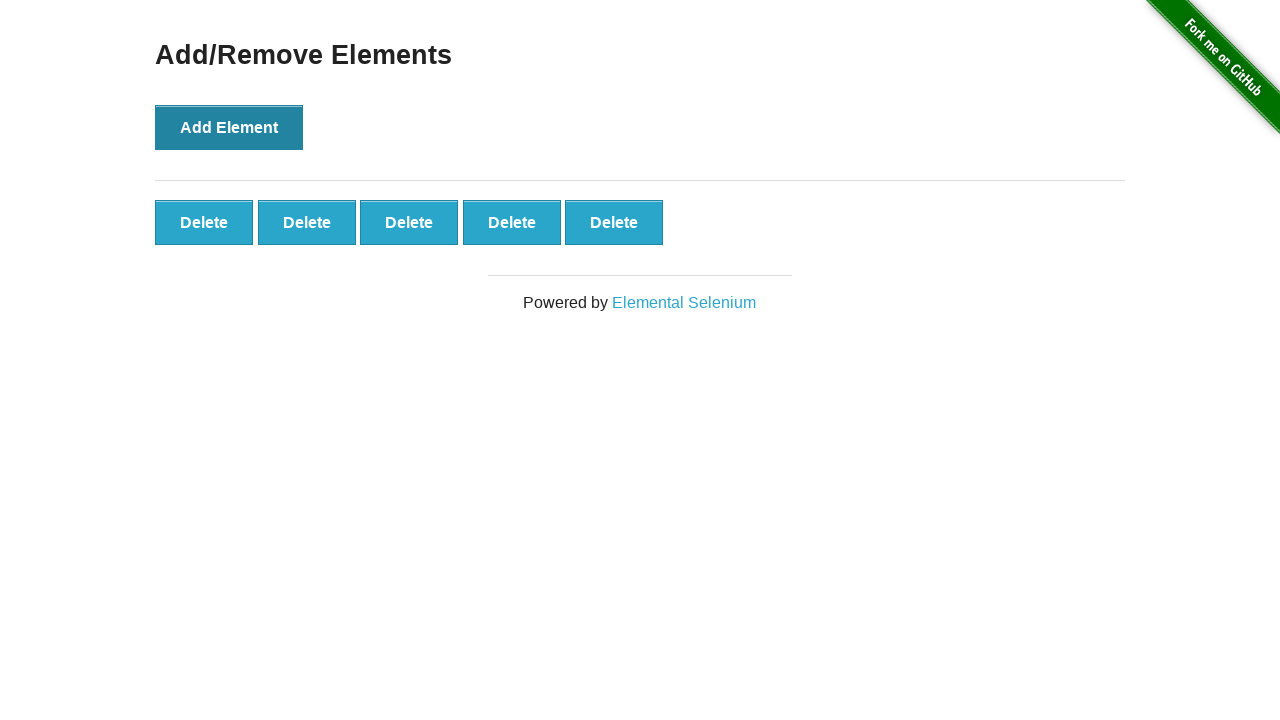

Checked for delete buttons (iteration 1 of 2)
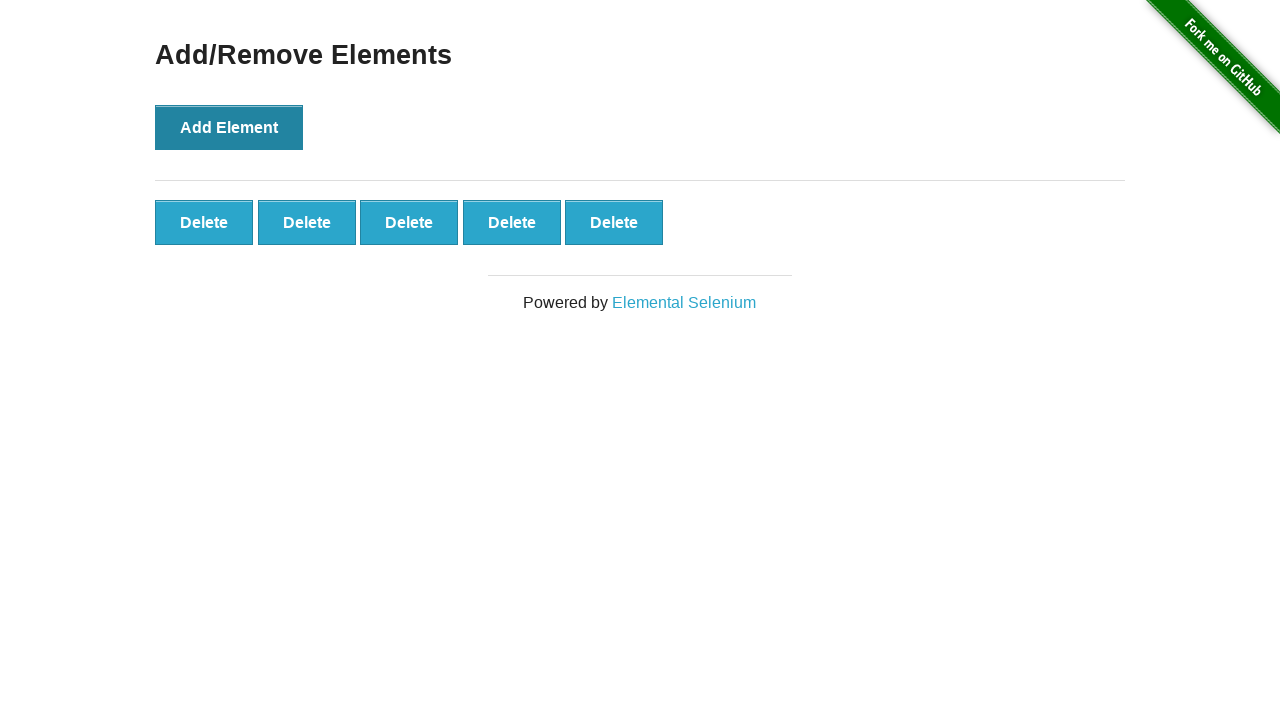

Clicked Delete button to remove element (iteration 1 of 2) at (204, 222) on button.added-manually
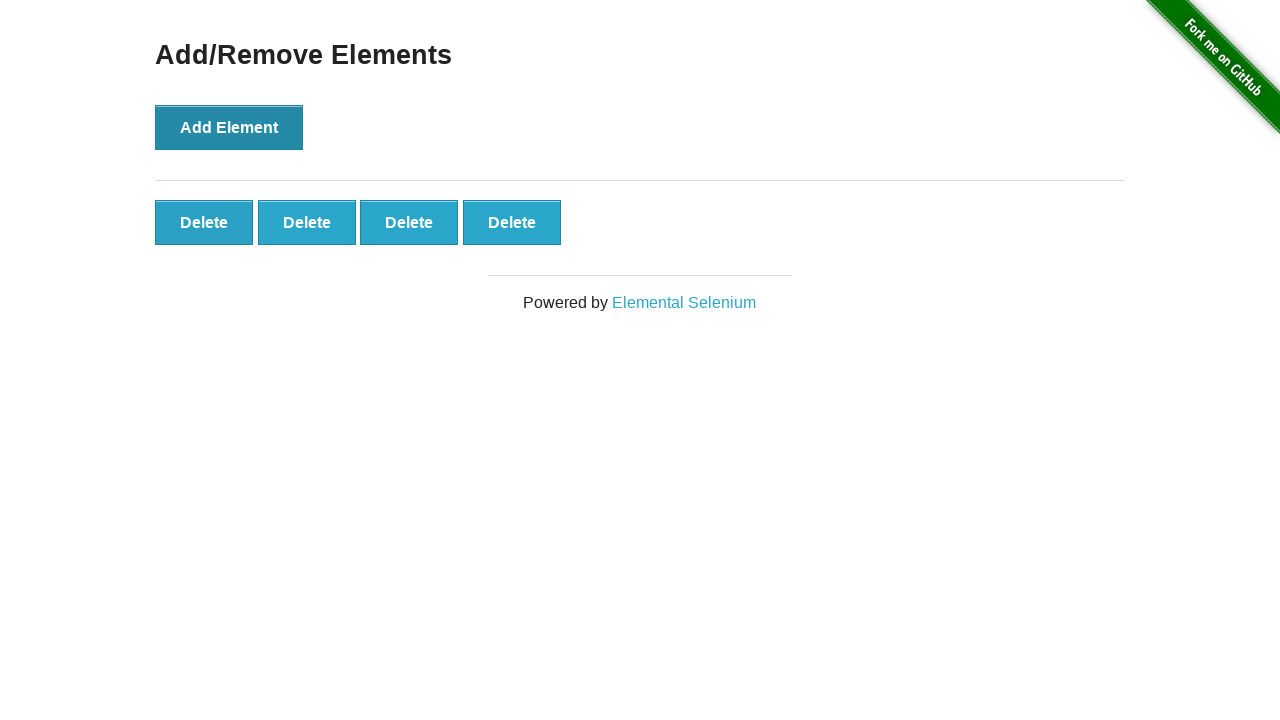

Checked for delete buttons (iteration 2 of 2)
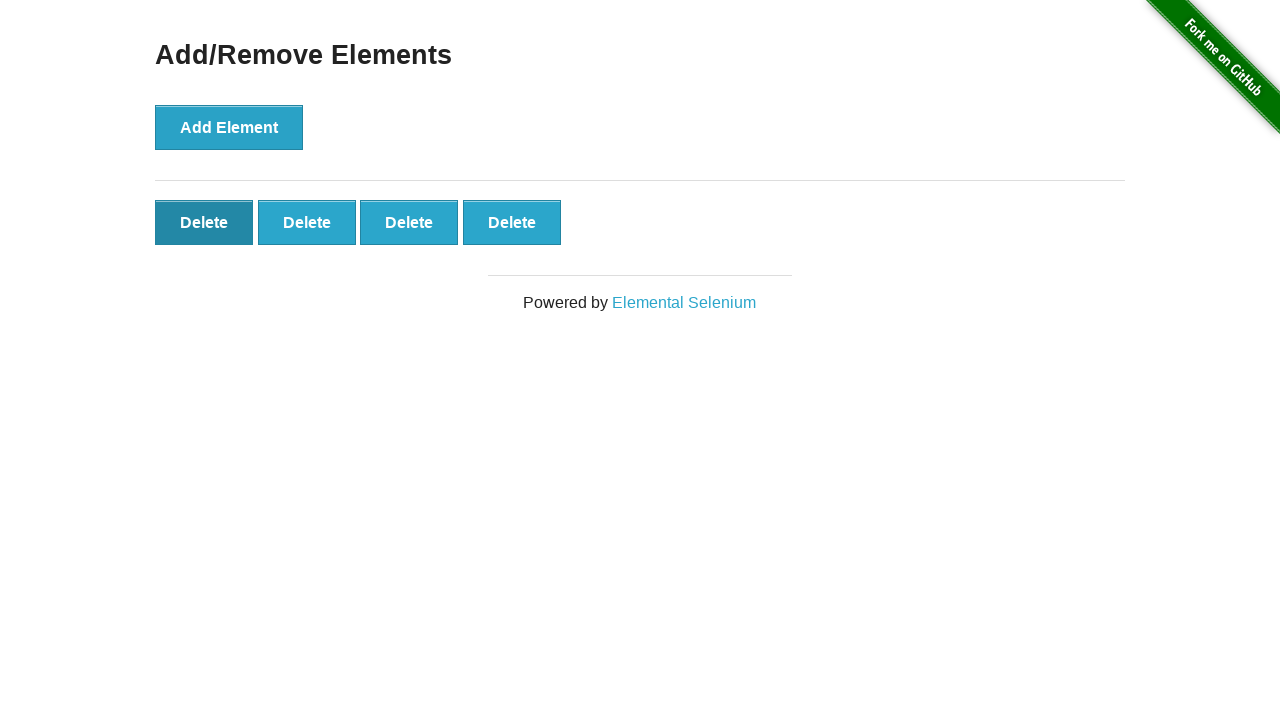

Clicked Delete button to remove element (iteration 2 of 2) at (204, 222) on button.added-manually
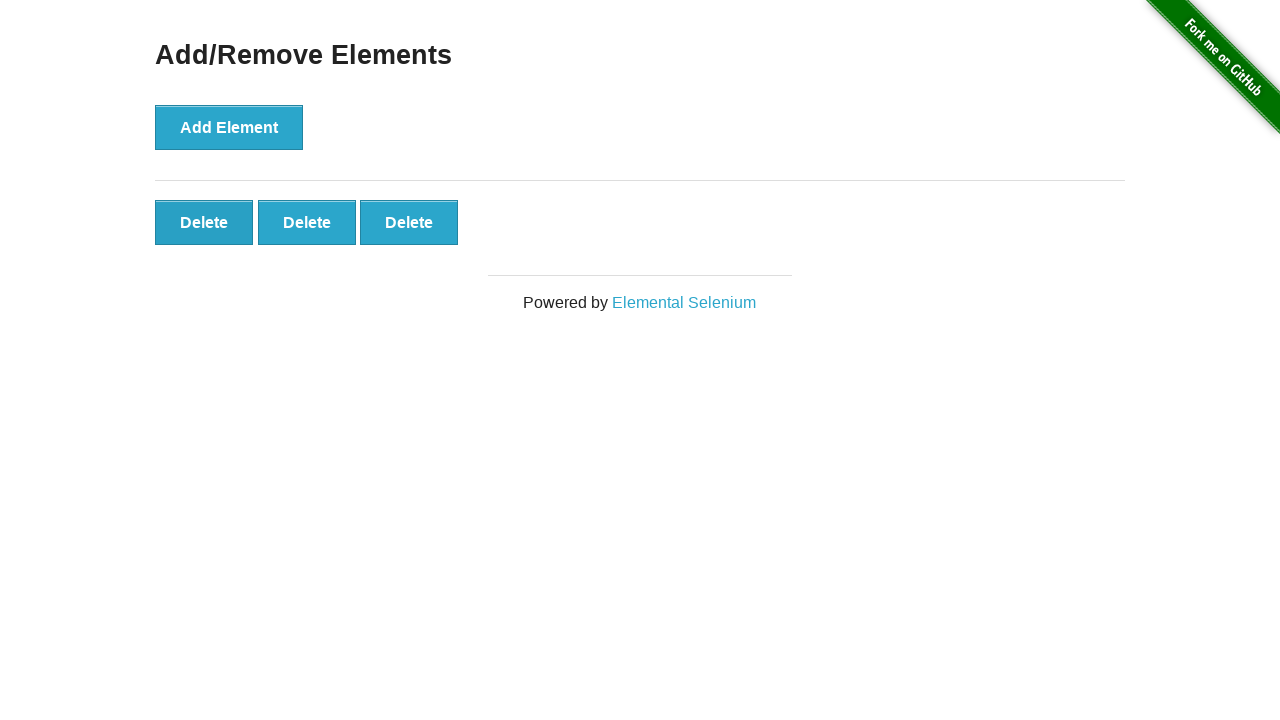

Verified 3 remaining elements are present on page
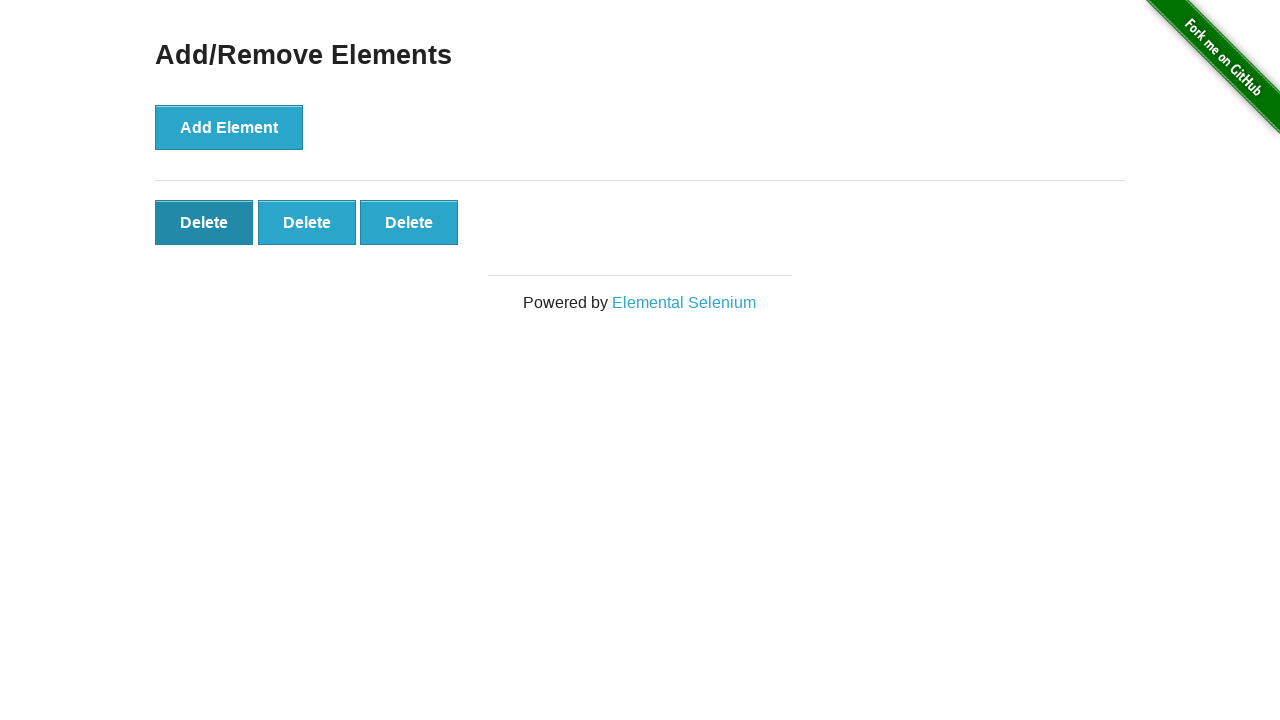

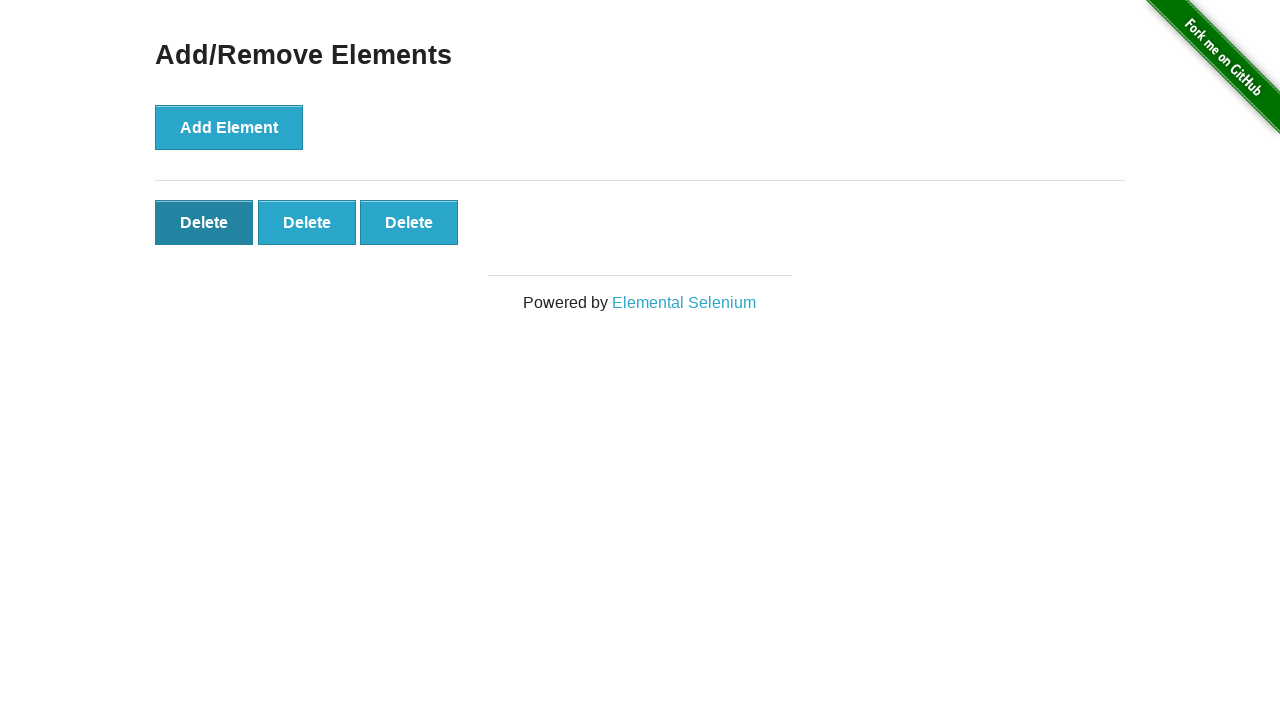